Tests a web table sorting functionality by clicking on a column header to sort, verifying the sort order, then paginating through results to find a specific item (Rice) and retrieve its price.

Starting URL: https://rahulshettyacademy.com/seleniumPractise/#/offers

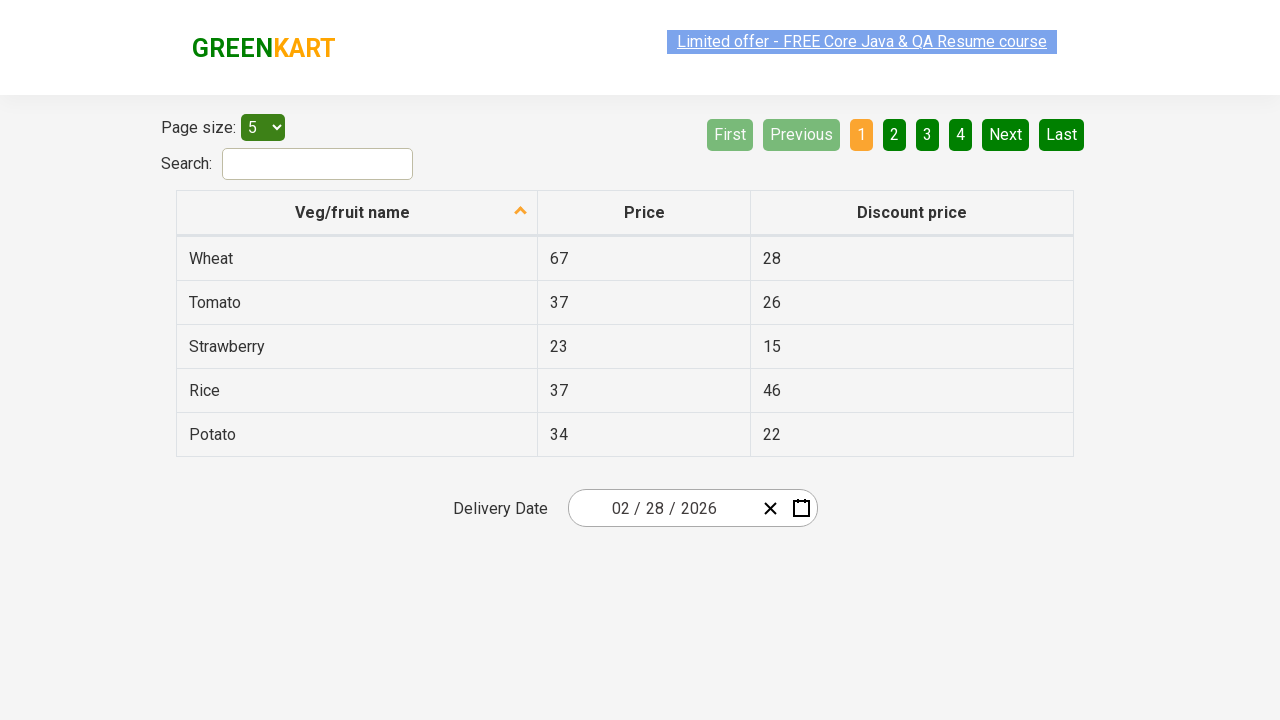

Clicked first column header to sort table at (357, 213) on xpath=//tr/th[1]
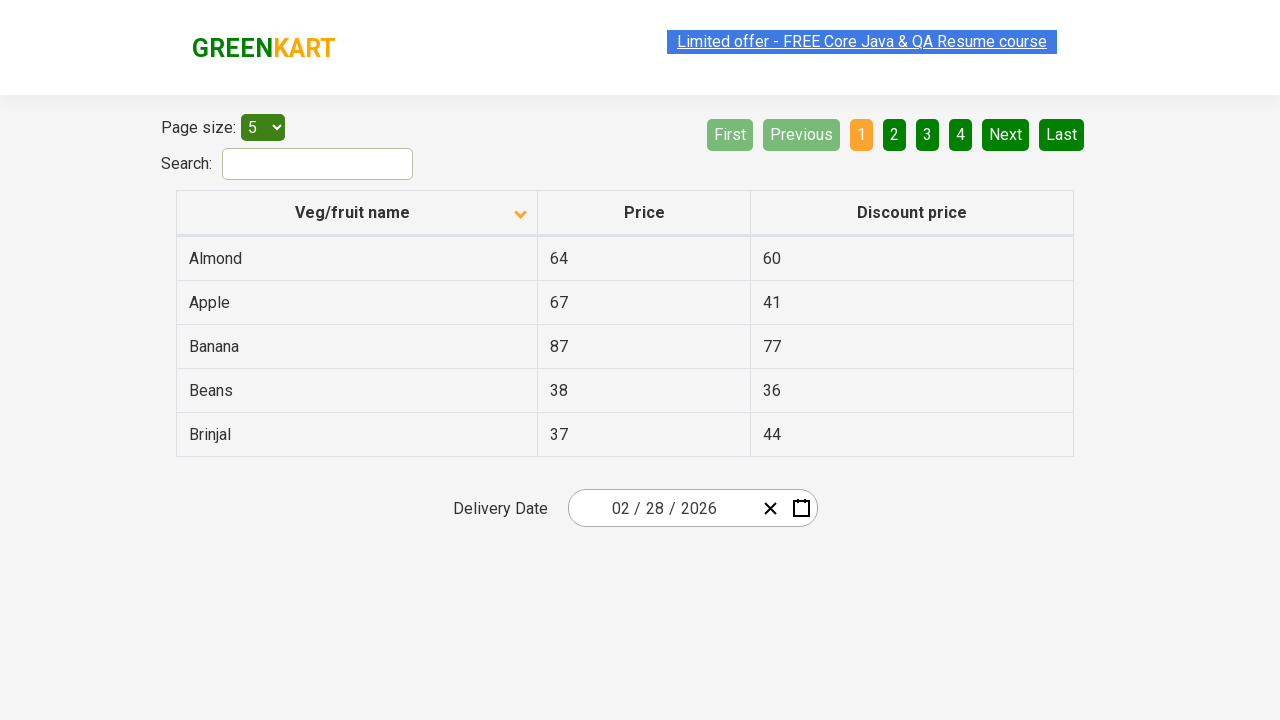

Table rows loaded successfully
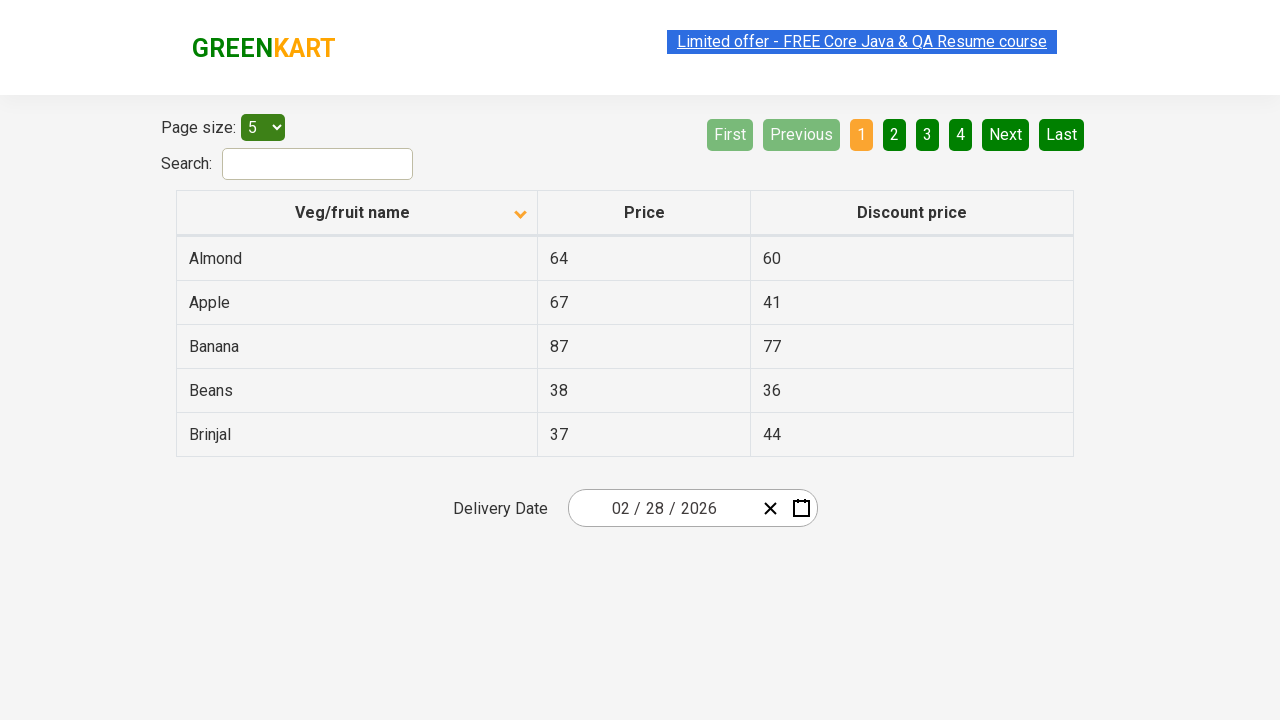

Retrieved all items from first column for sorting verification
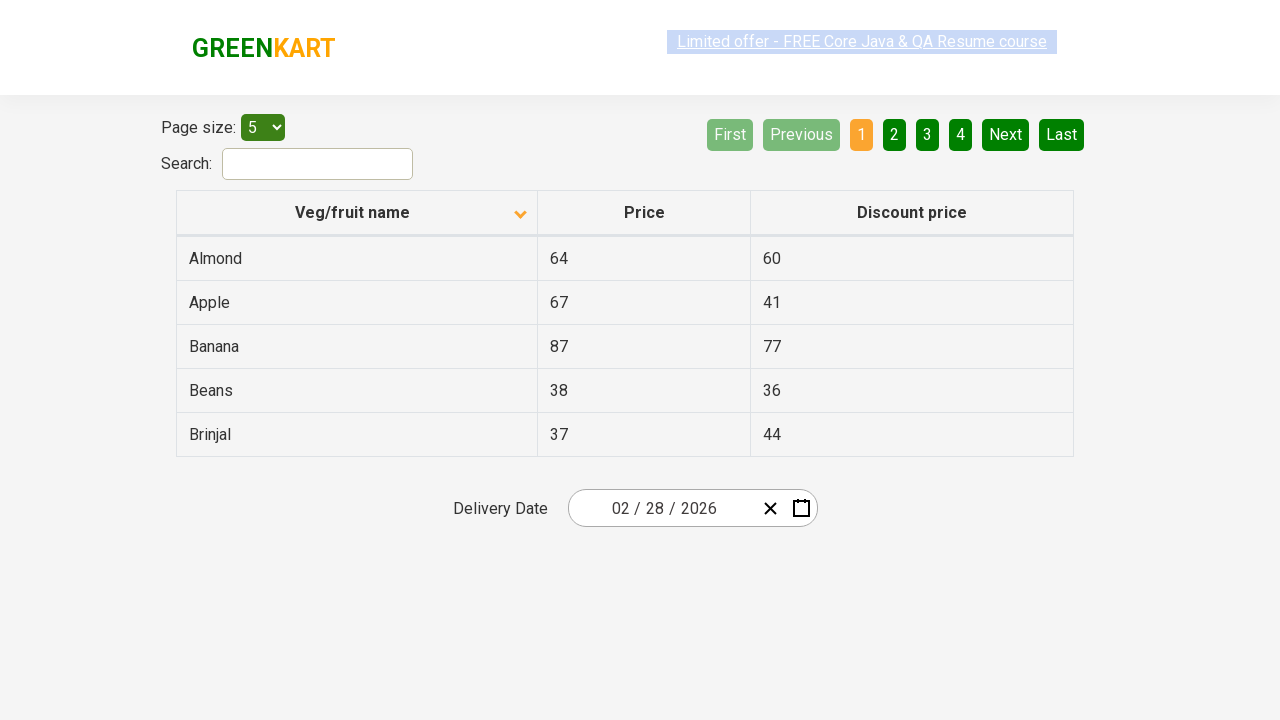

Verified table is sorted correctly
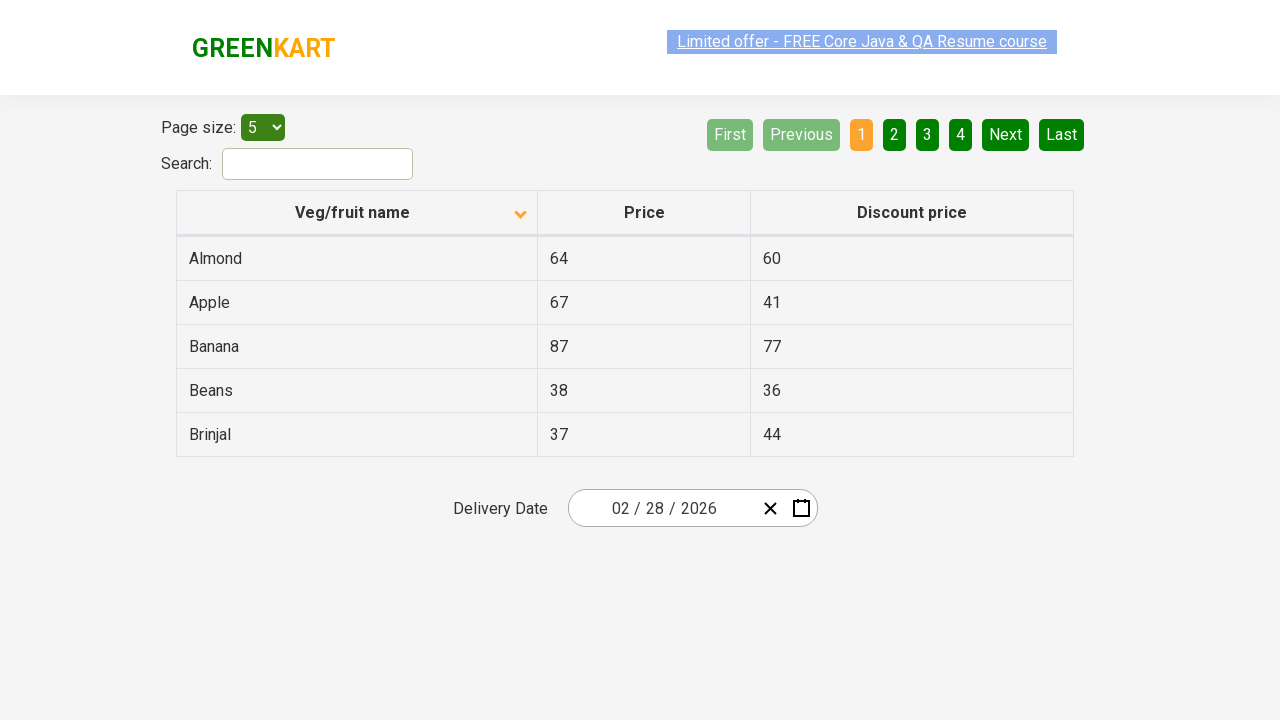

Clicked Next button to navigate to next page at (1006, 134) on [aria-label='Next']
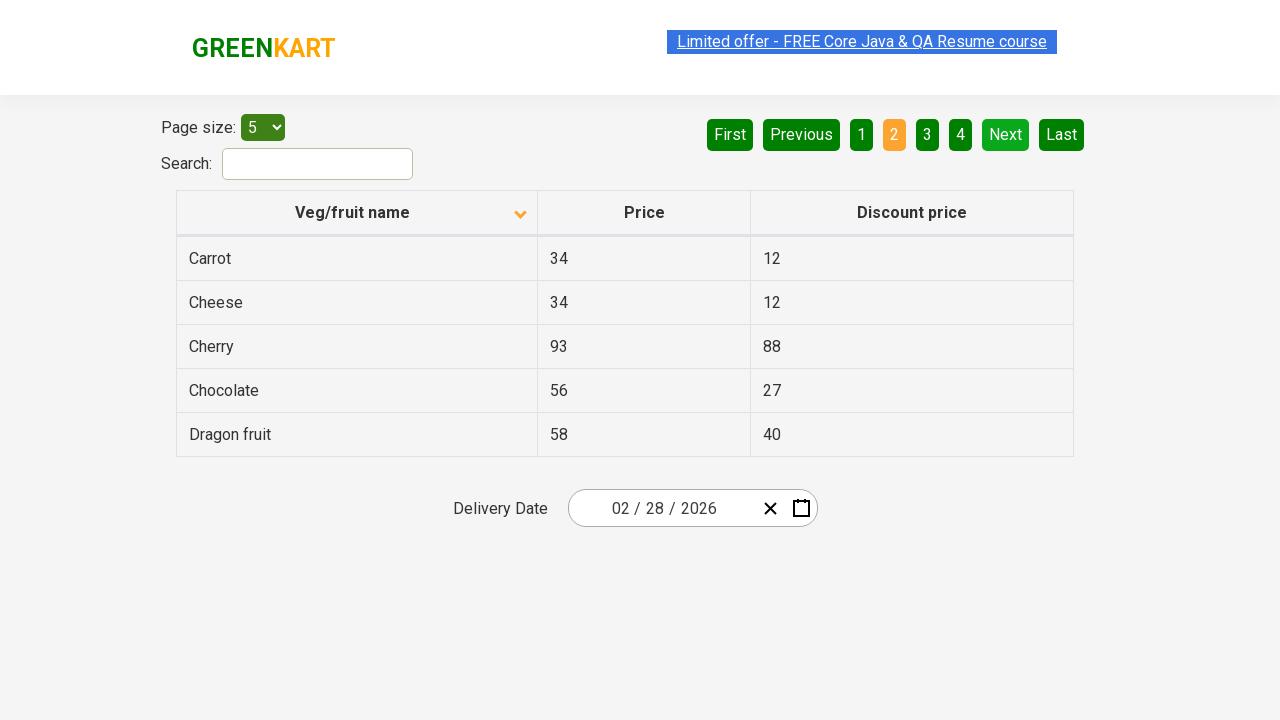

Waited for next page to load
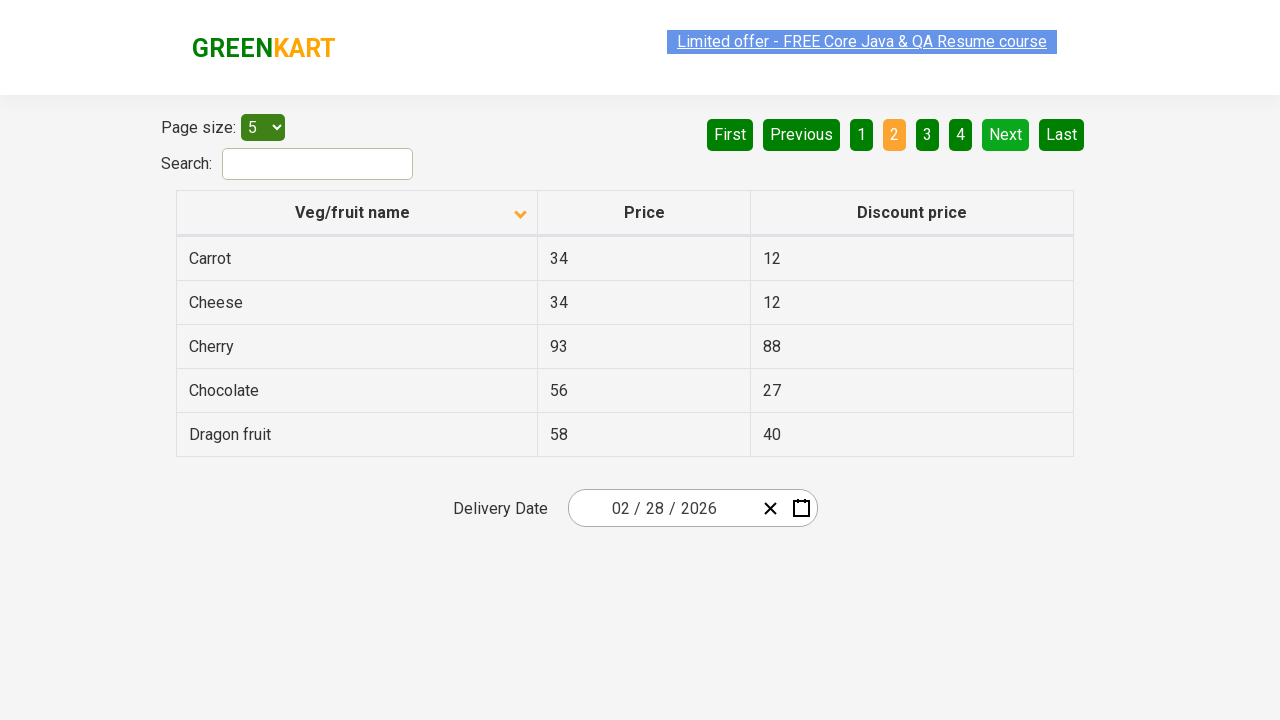

Clicked Next button to navigate to next page at (1006, 134) on [aria-label='Next']
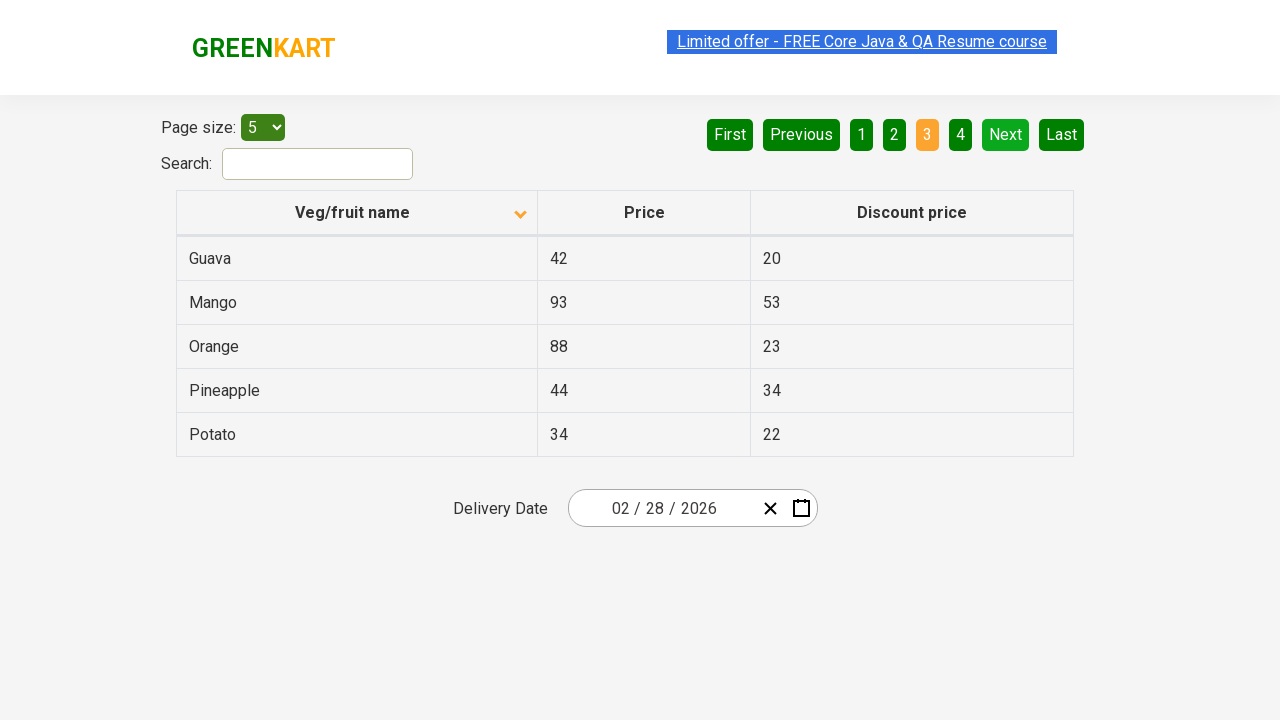

Waited for next page to load
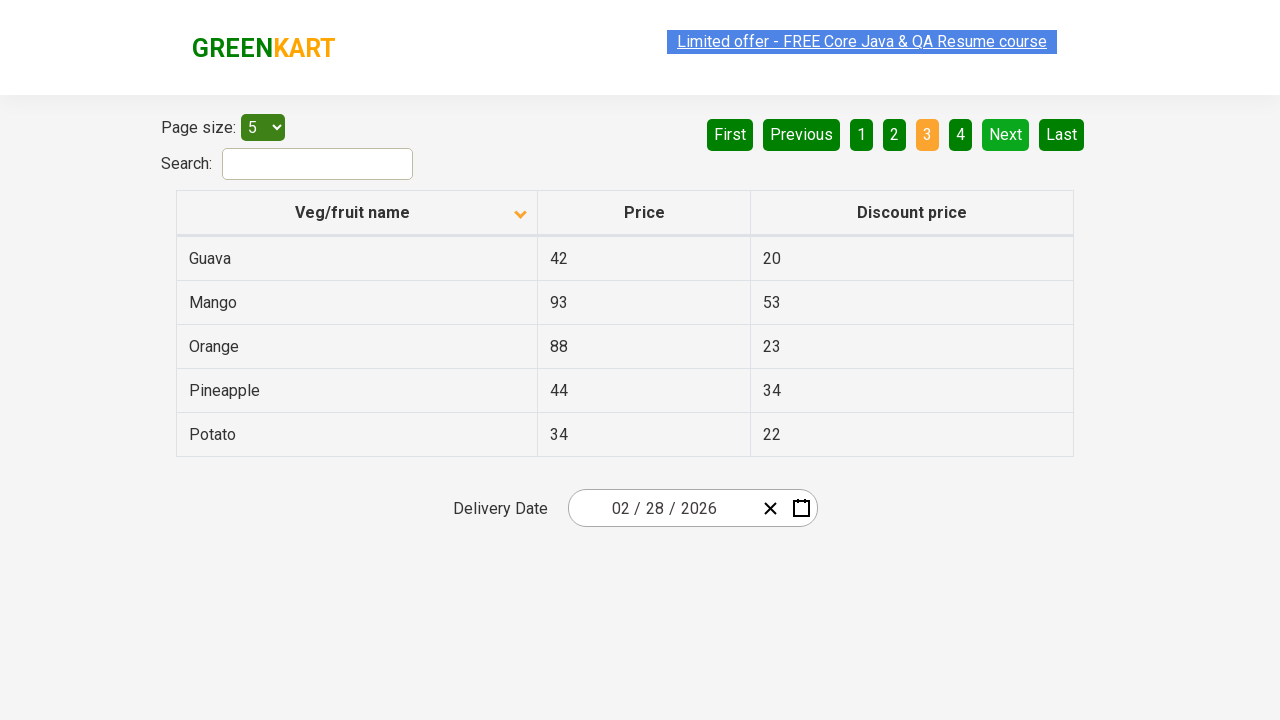

Clicked Next button to navigate to next page at (1006, 134) on [aria-label='Next']
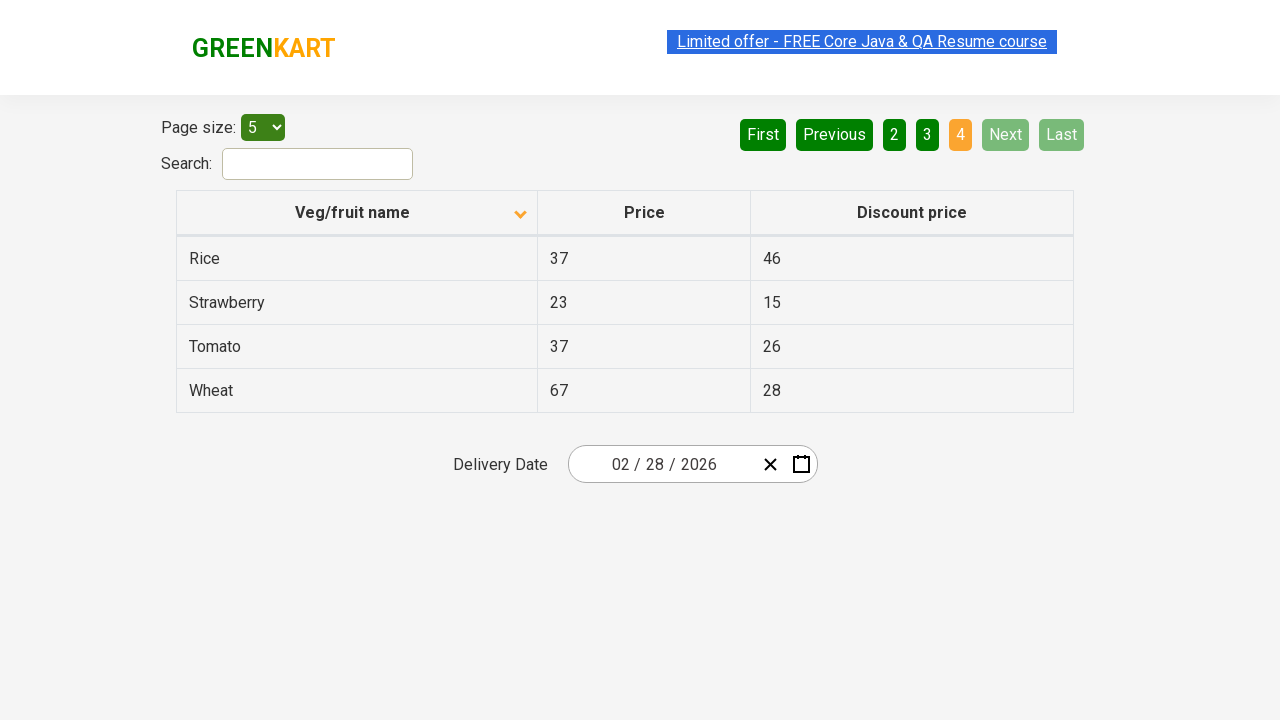

Waited for next page to load
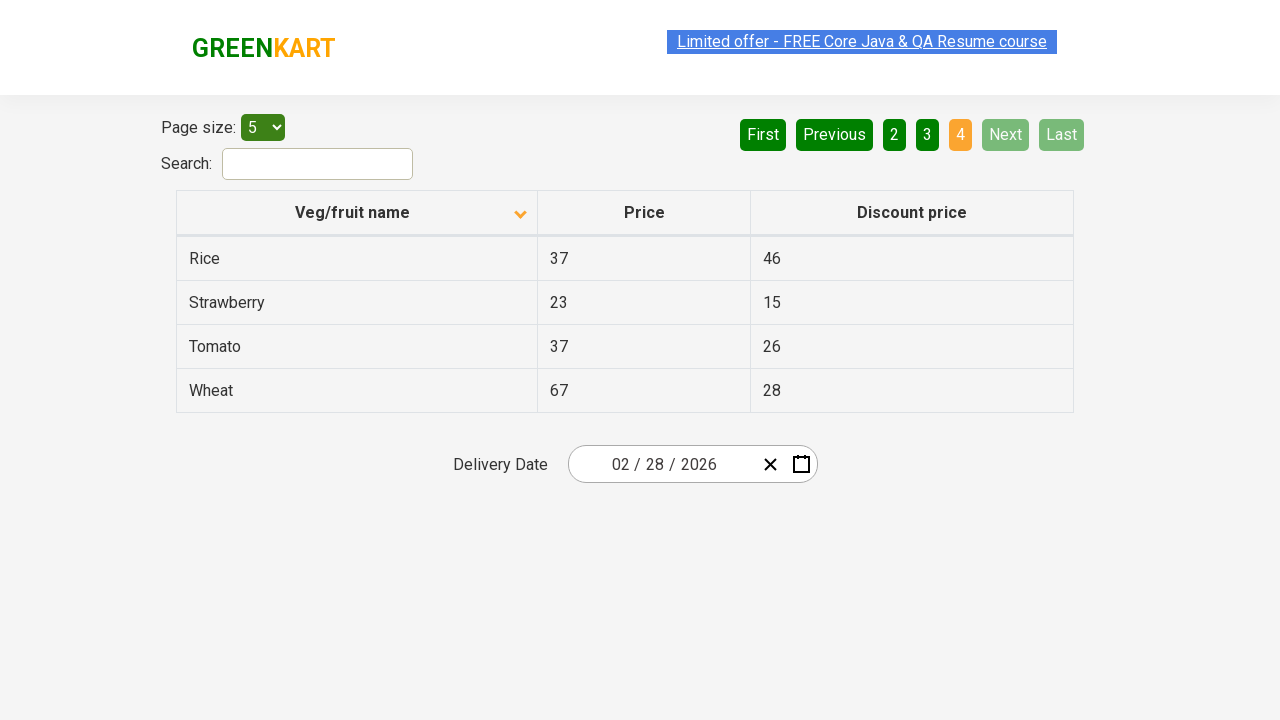

Found Rice item with price: 37
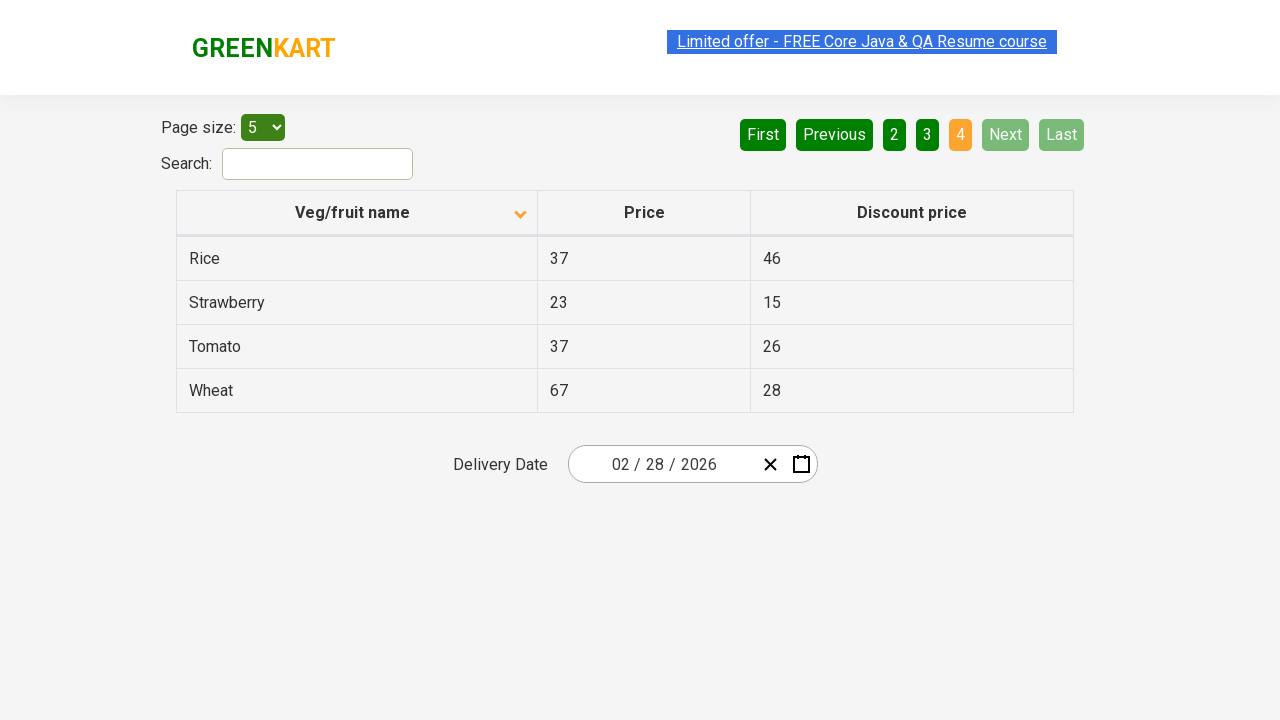

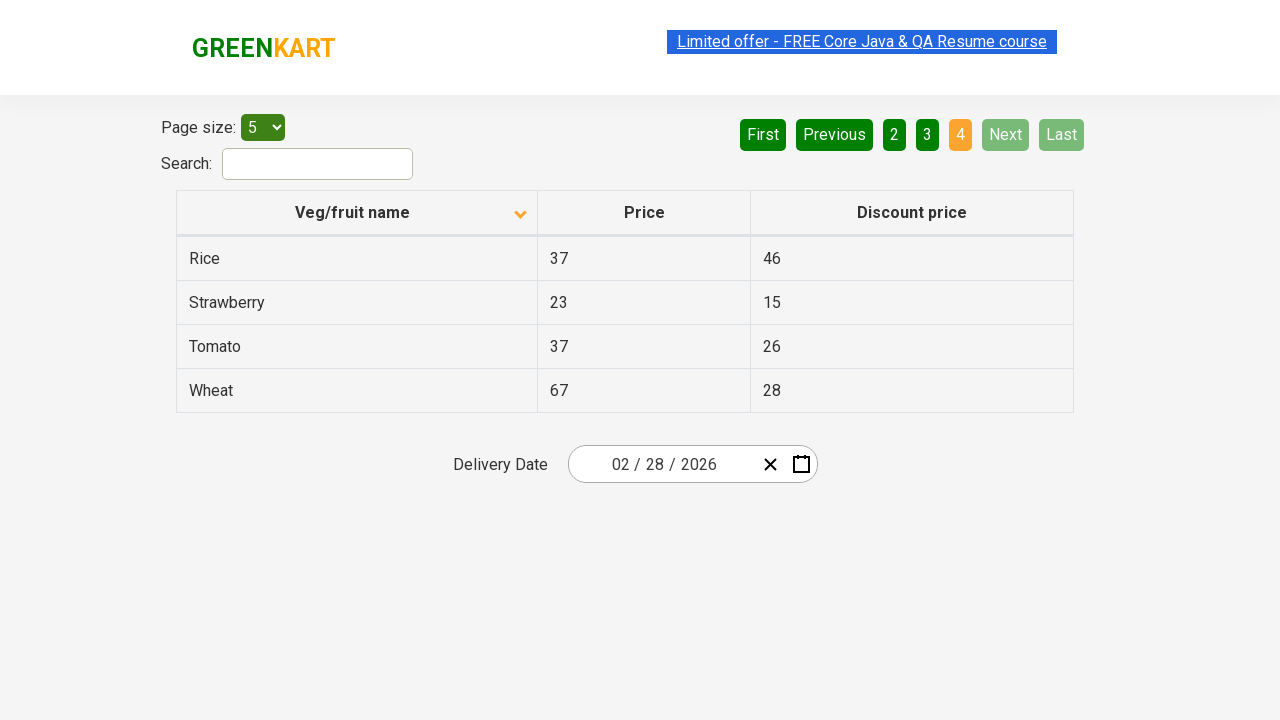